Tests adding a product to the shopping cart by navigating to the shop, selecting a Hoodie with Logo product, adding it to cart, and verifying the cart confirmation is displayed without being redirected to checkout.

Starting URL: https://vgp-shop.polteq-testing.com/

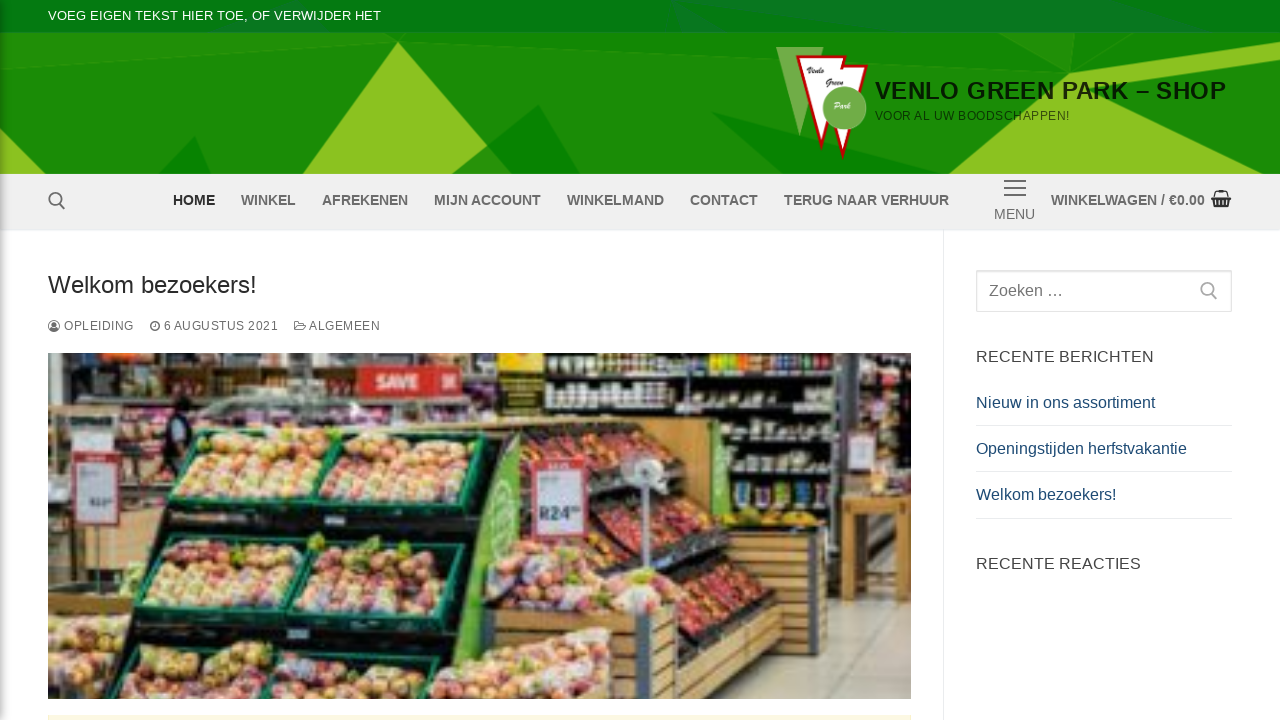

Waited for SHOP link in navigation to be available
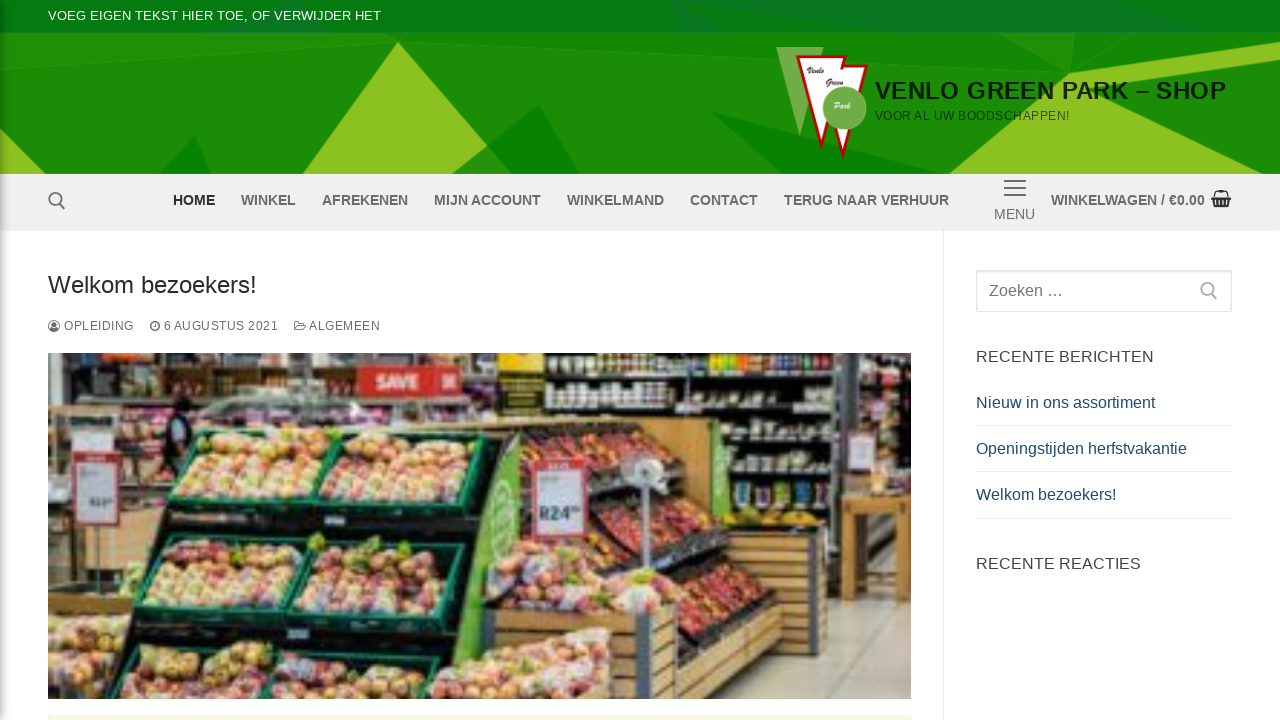

Clicked SHOP link in navigation at (269, 201) on li.my-shop a
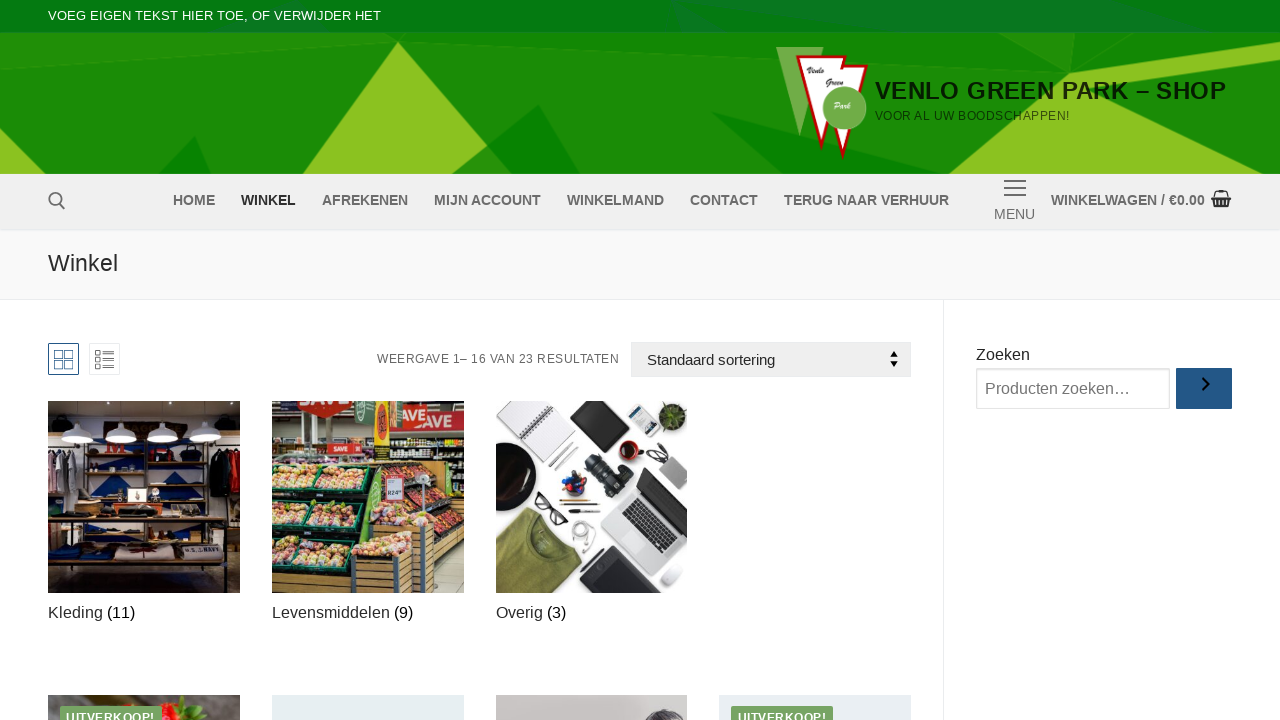

Clicked on 'Hoodie with Logo' product to navigate to detail page at (565, 360) on xpath=//h2/a[contains(text(),'Hoodie with Logo')]
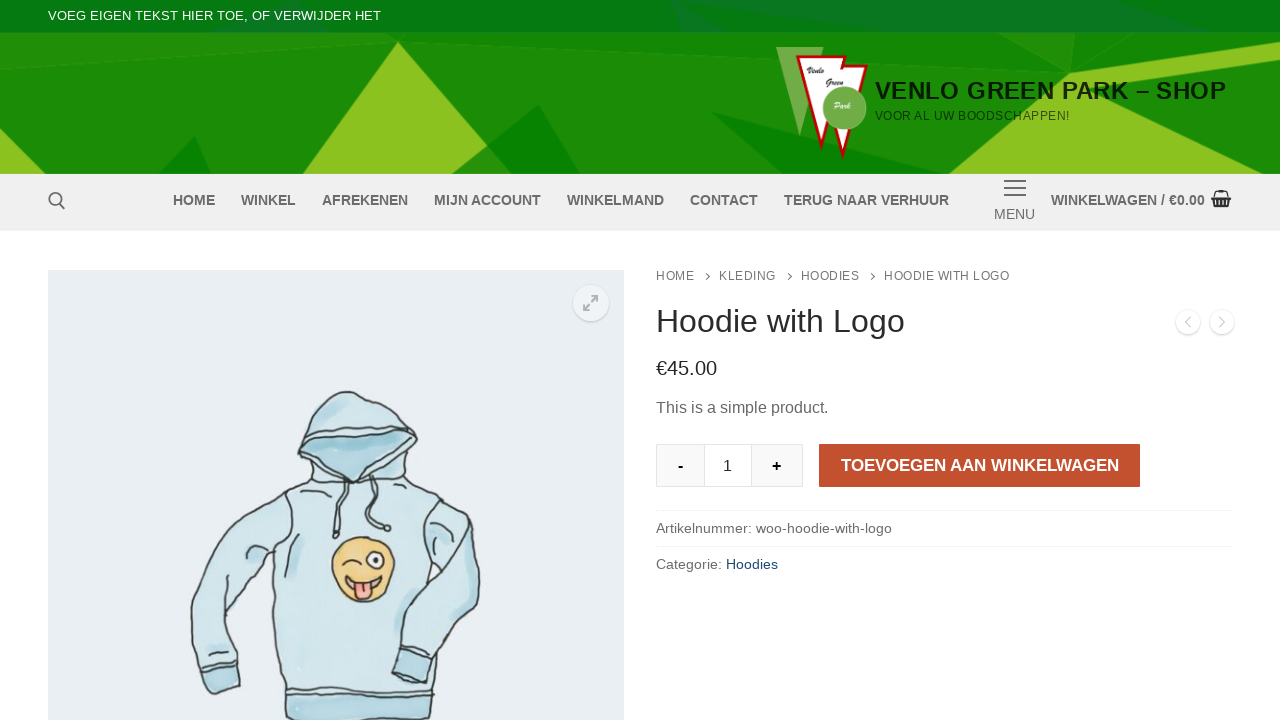

Clicked 'Add to Cart' button at (980, 465) on button[name='add-to-cart']
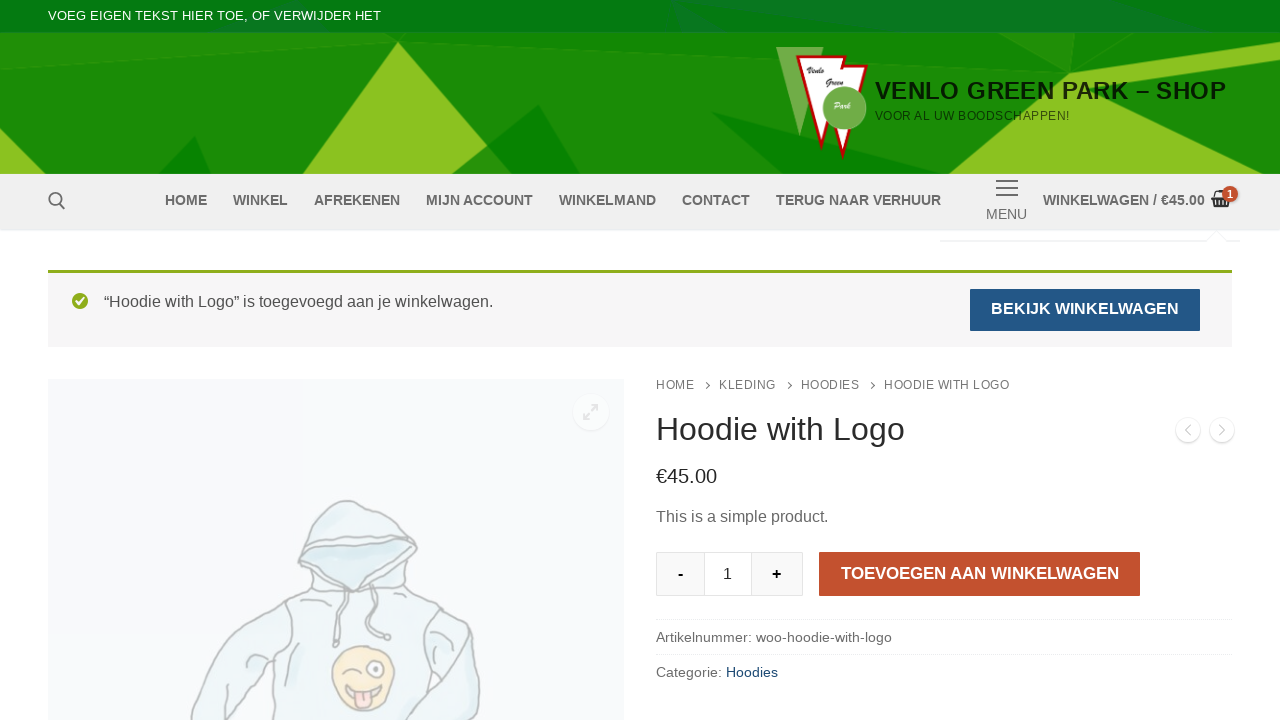

Shopping cart confirmation widget appeared
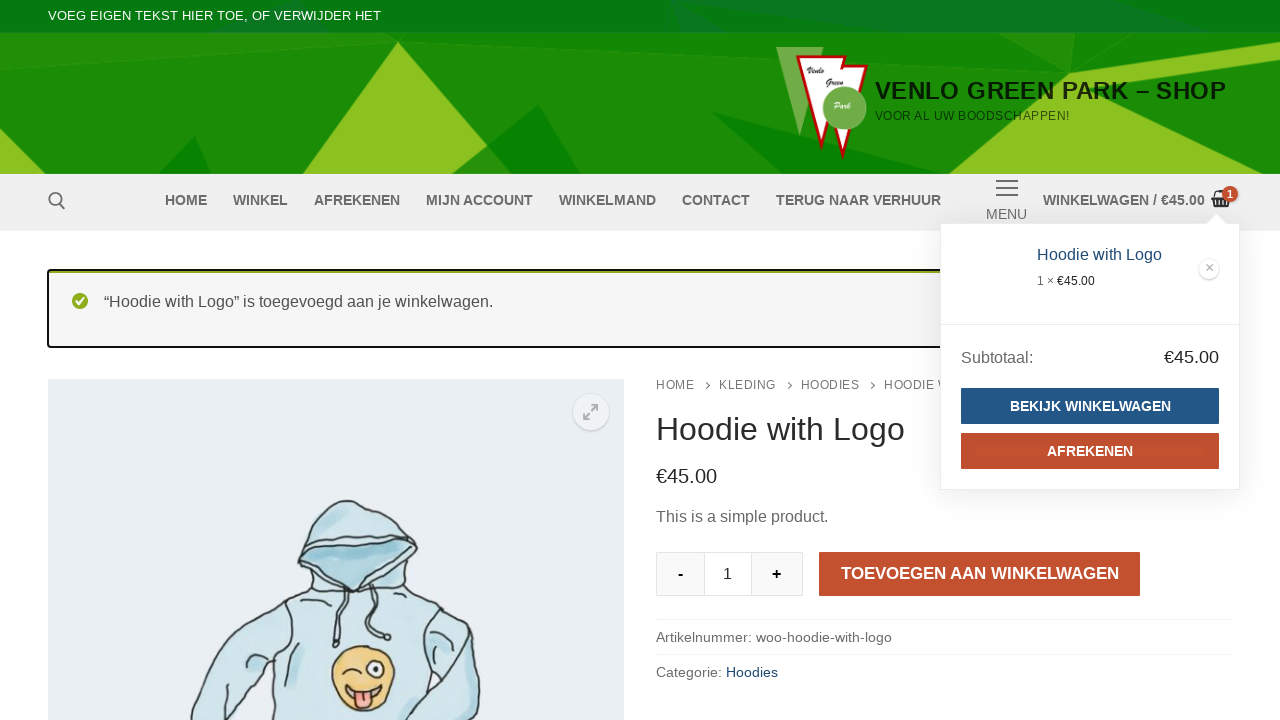

Verified checkout button is visible in cart confirmation (not redirected to checkout page)
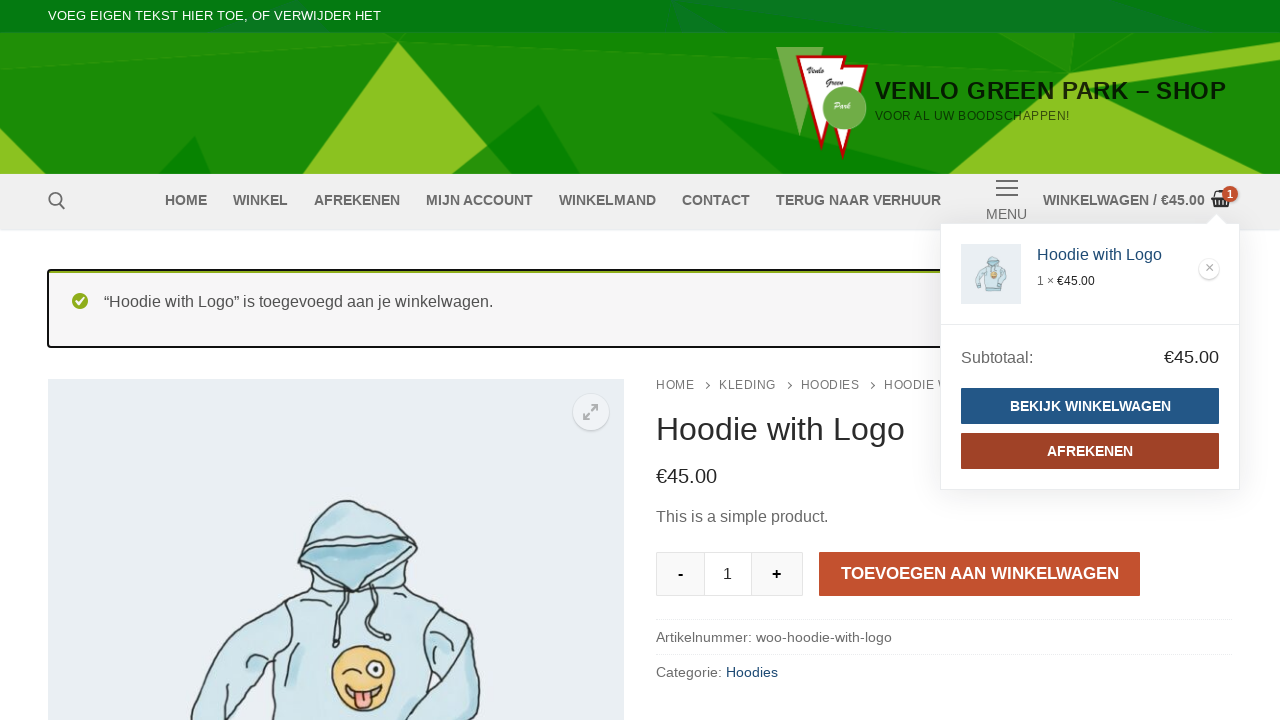

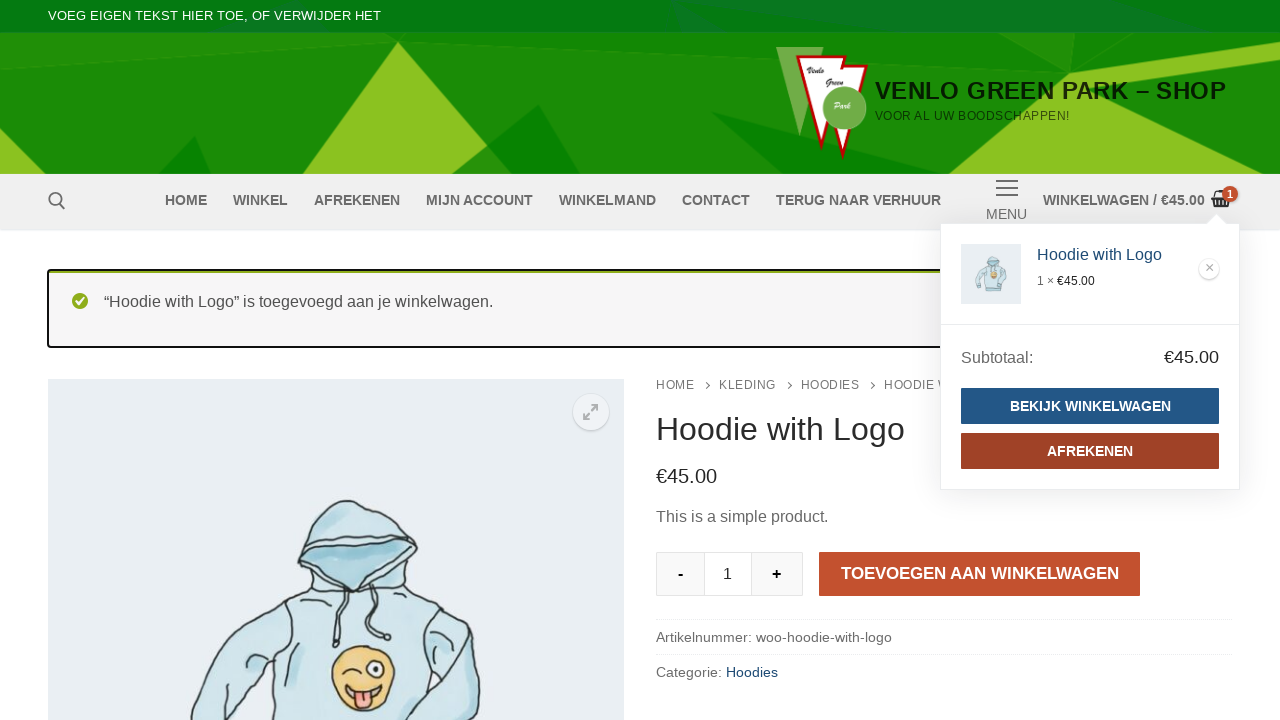